Tests checkbox functionality by verifying default states, clicking to select checkbox #1 and deselect checkbox #2, then confirming the updated states

Starting URL: https://practice.cydeo.com/checkboxes

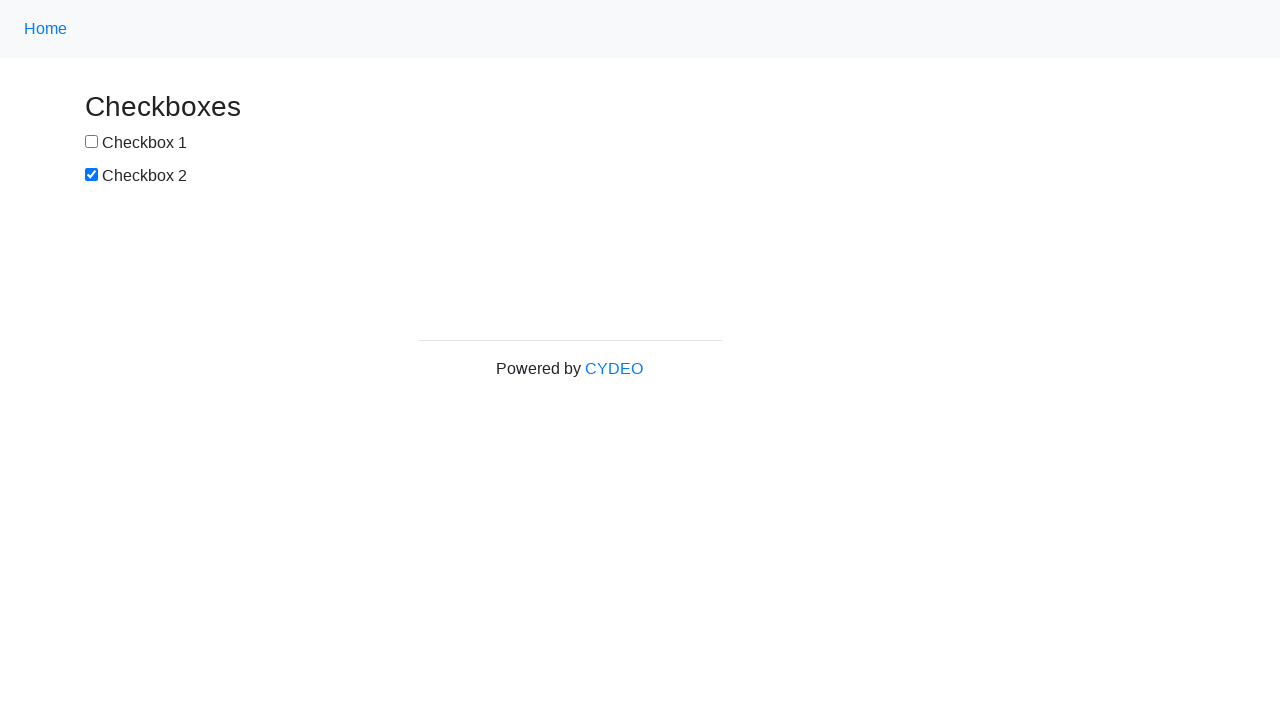

Located checkbox #1 element
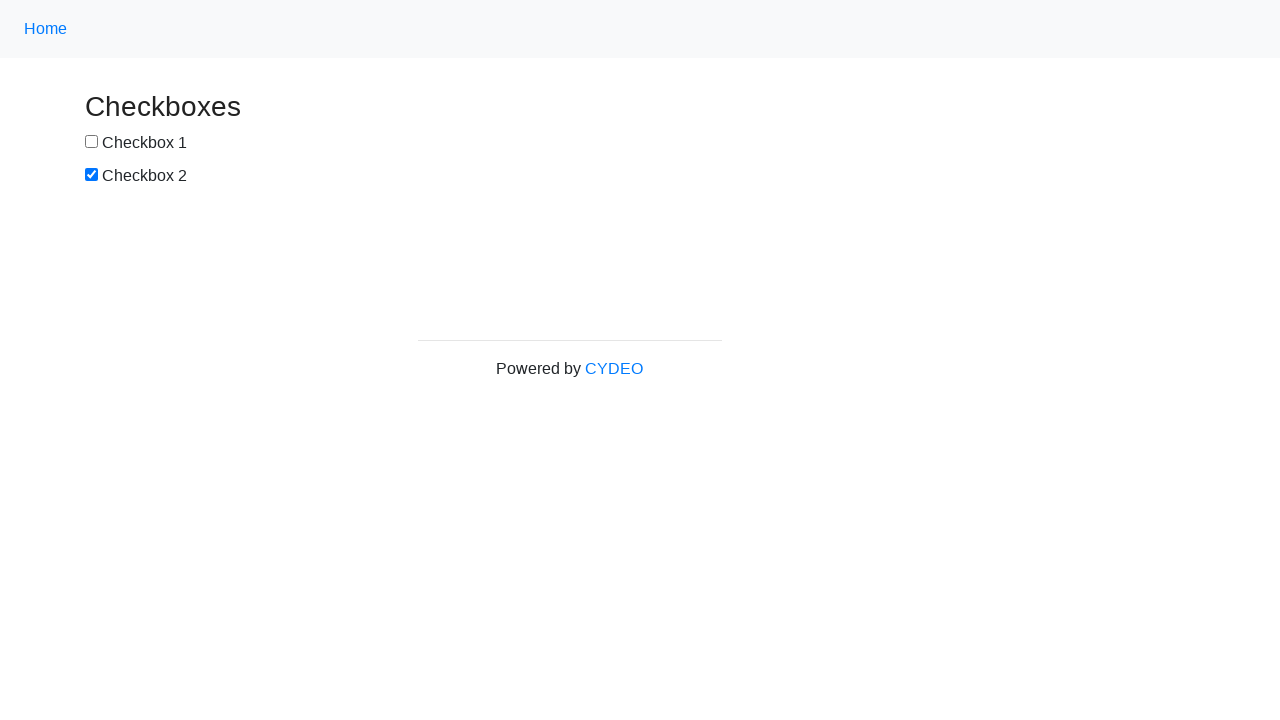

Located checkbox #2 element
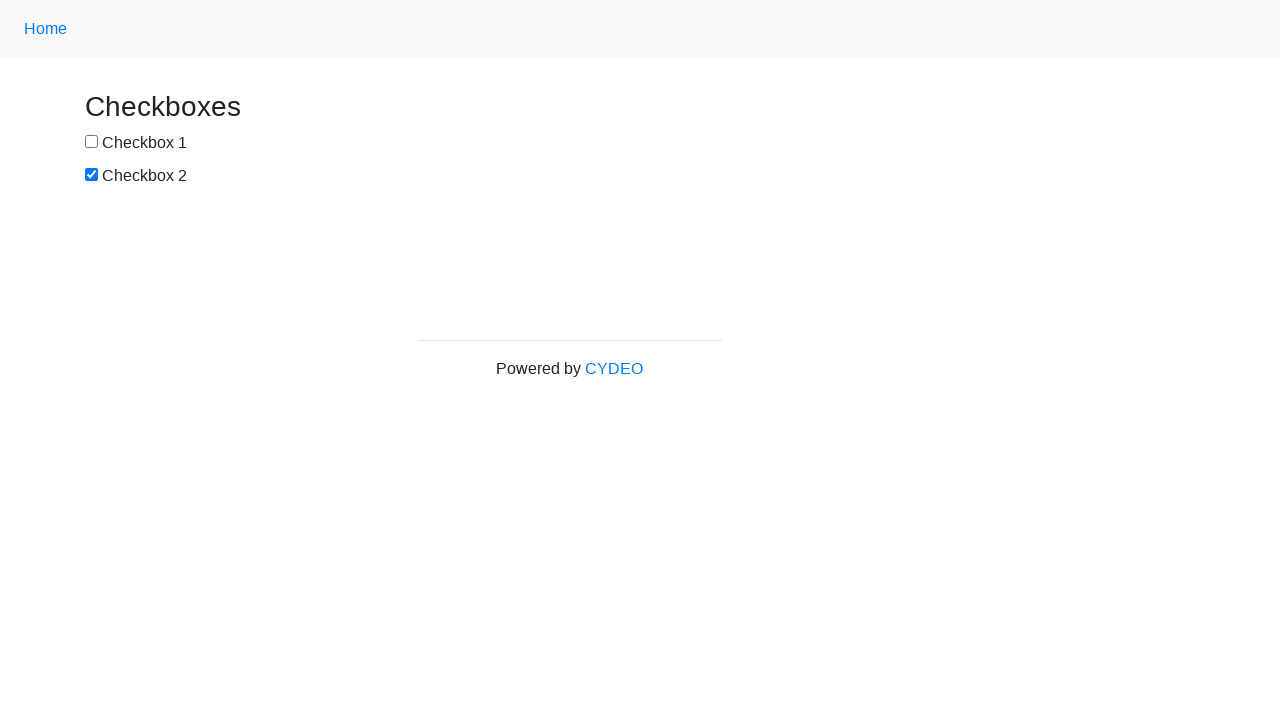

Verified checkbox #1 is not selected by default
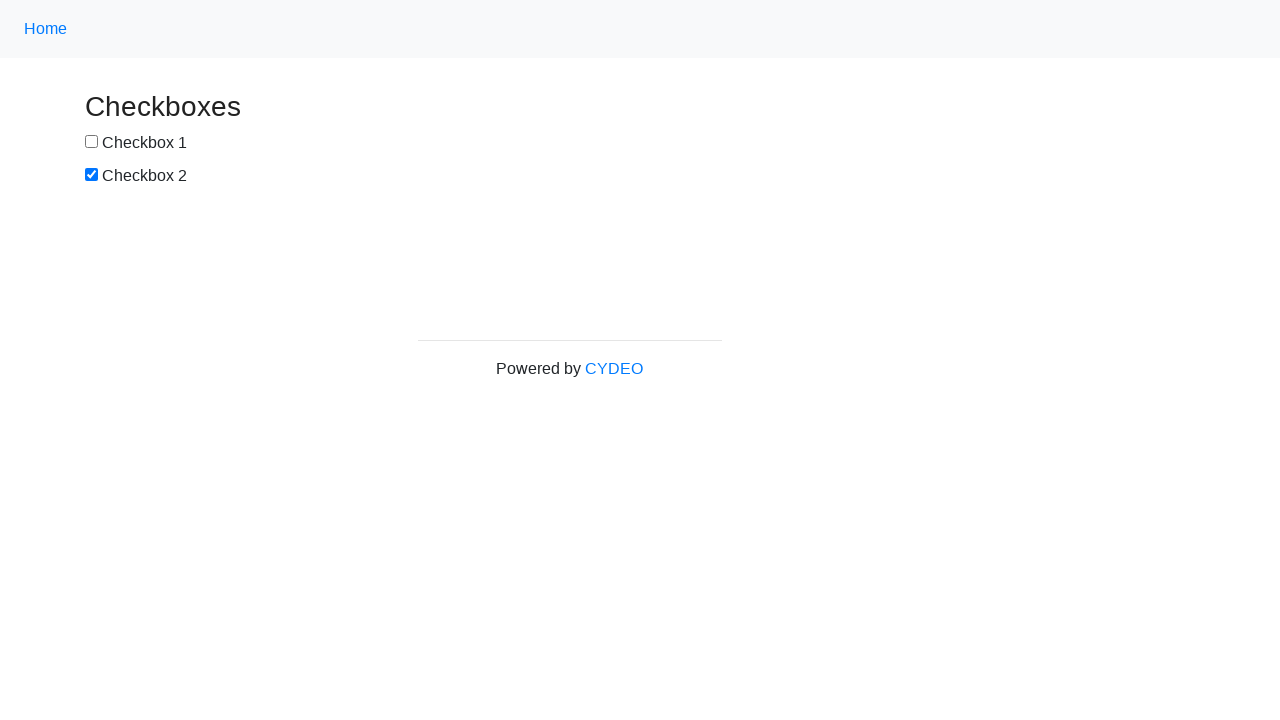

Verified checkbox #2 is selected by default
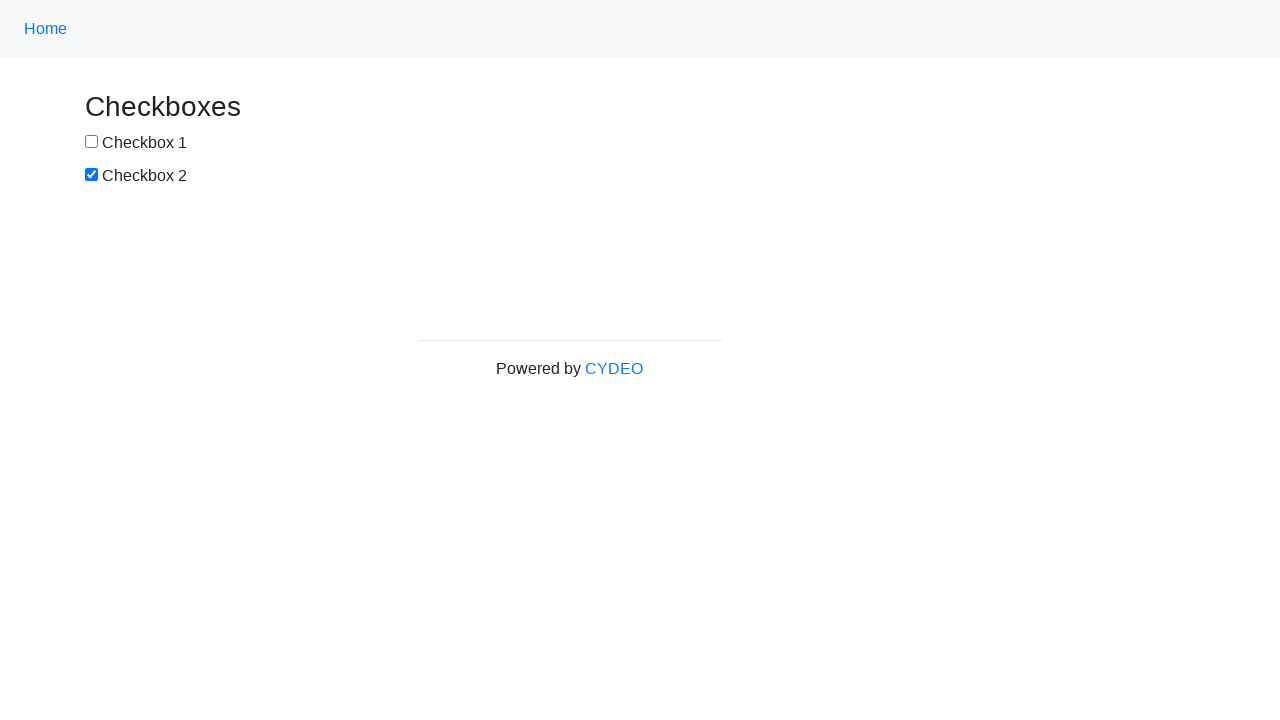

Clicked checkbox #1 to select it at (92, 142) on input[name='checkbox1']
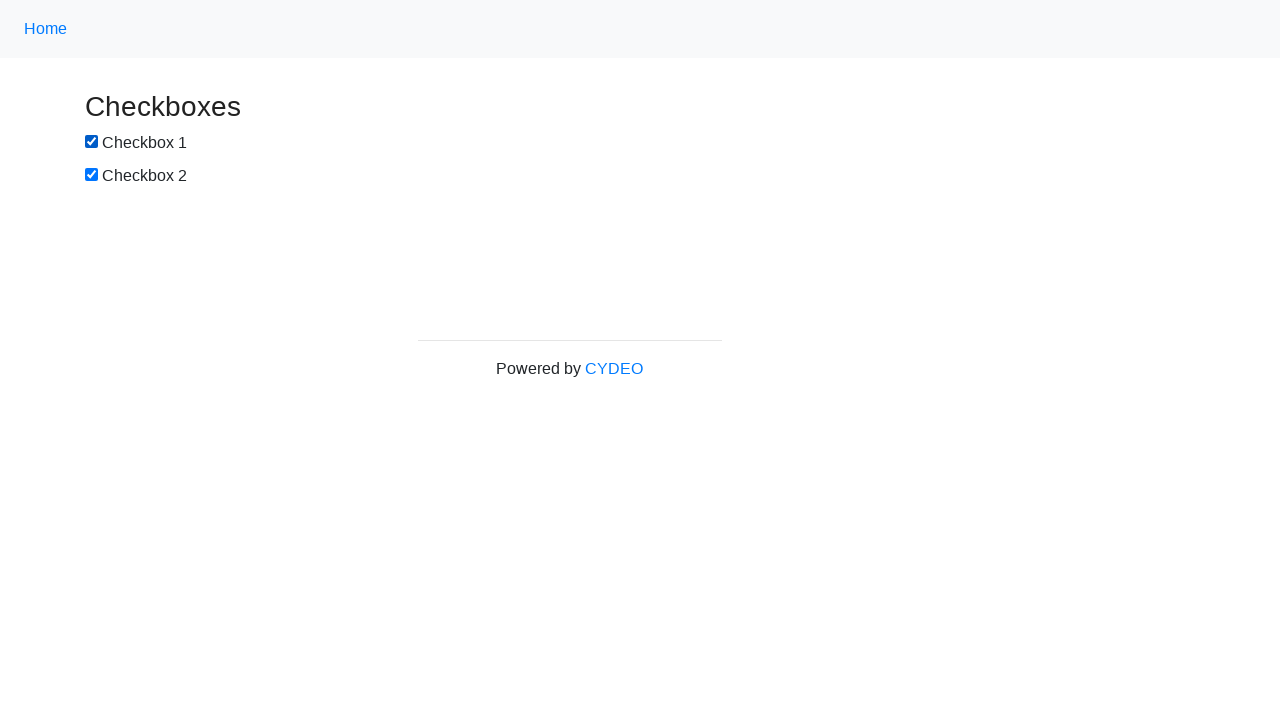

Clicked checkbox #2 to deselect it at (92, 175) on input[name='checkbox2']
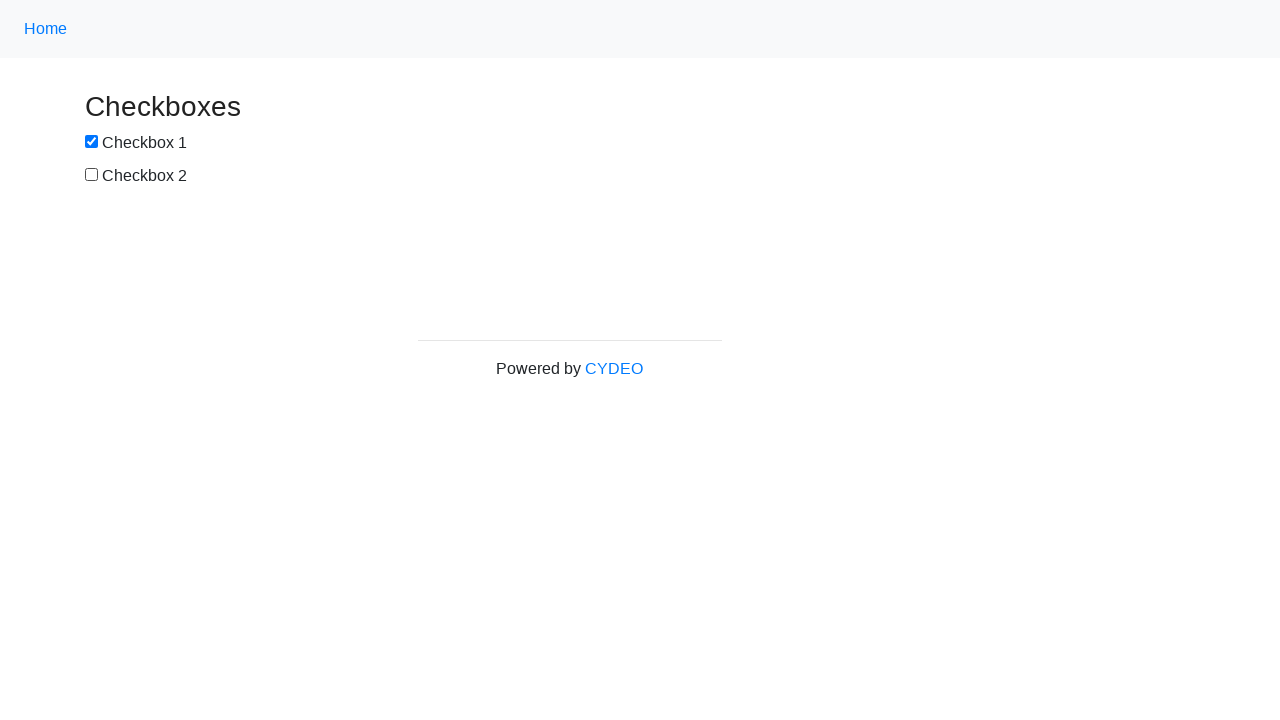

Verified checkbox #1 is now selected after clicking
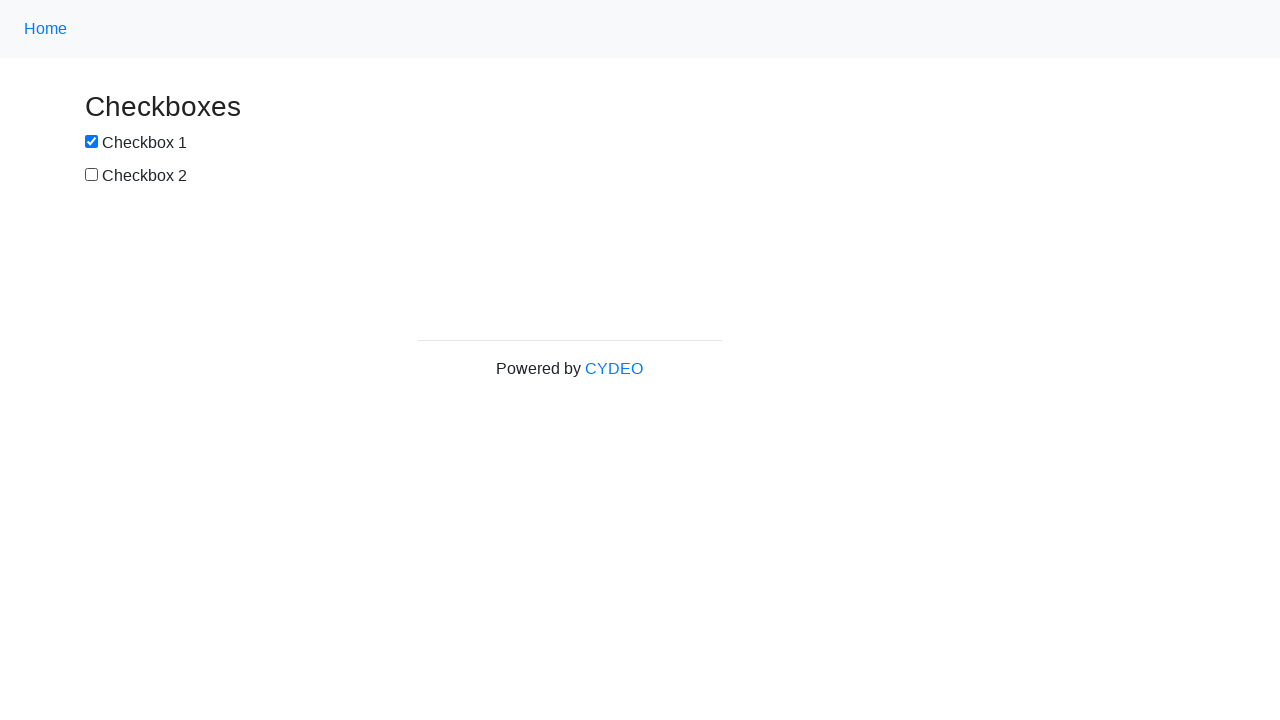

Verified checkbox #2 is now deselected after clicking
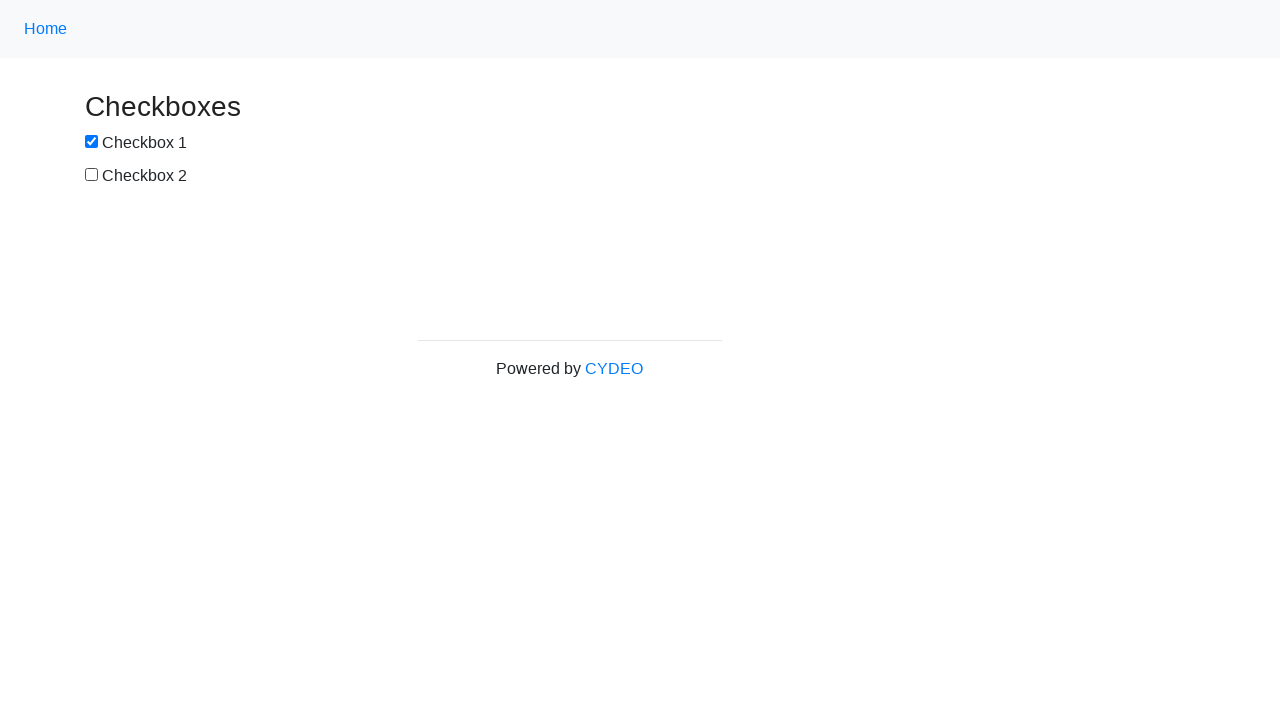

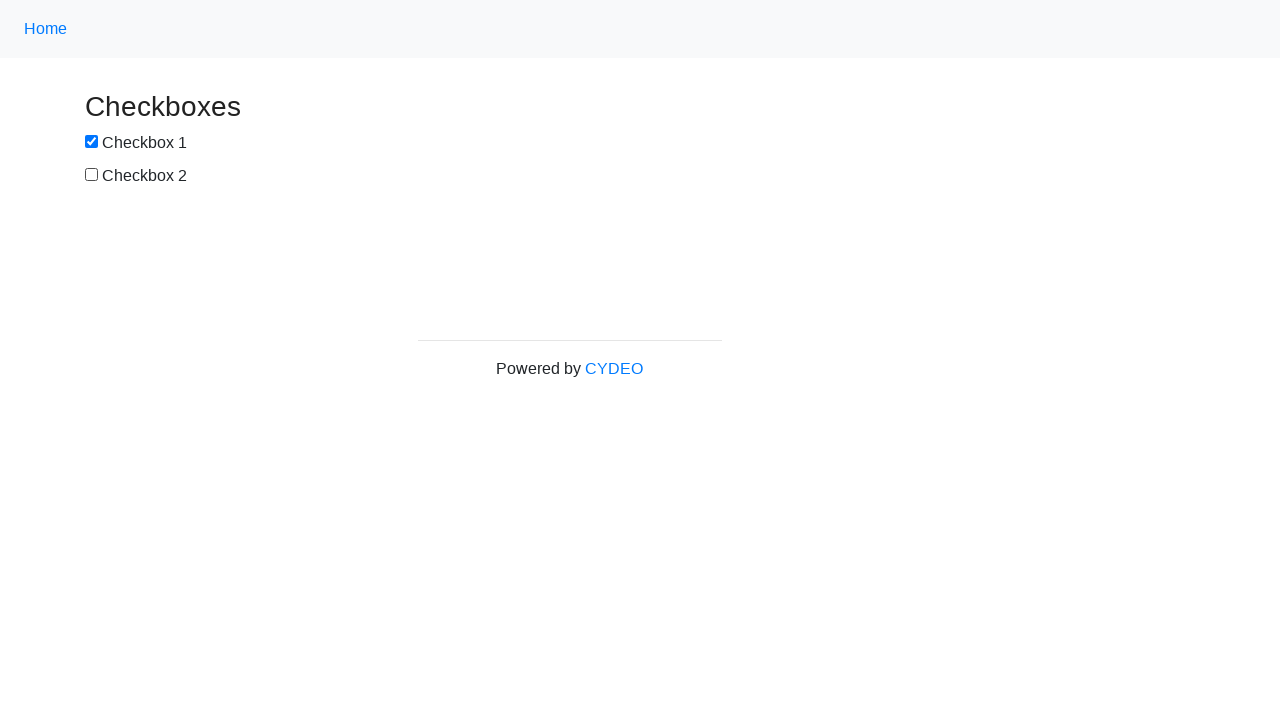